Tests table sorting using a table with helpful CSS class markup - clicks the dues header and verifies sorting

Starting URL: http://the-internet.herokuapp.com/tables

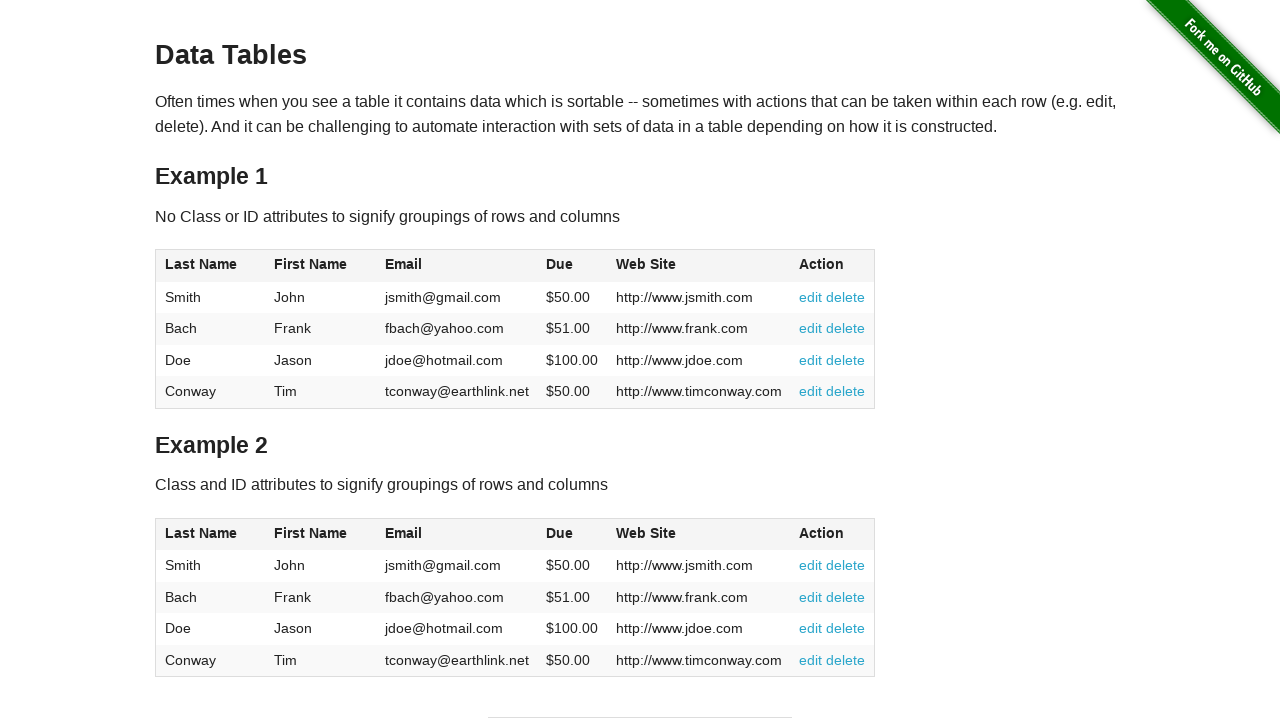

Clicked the dues column header in table2 to trigger sorting at (560, 533) on #table2 thead .dues
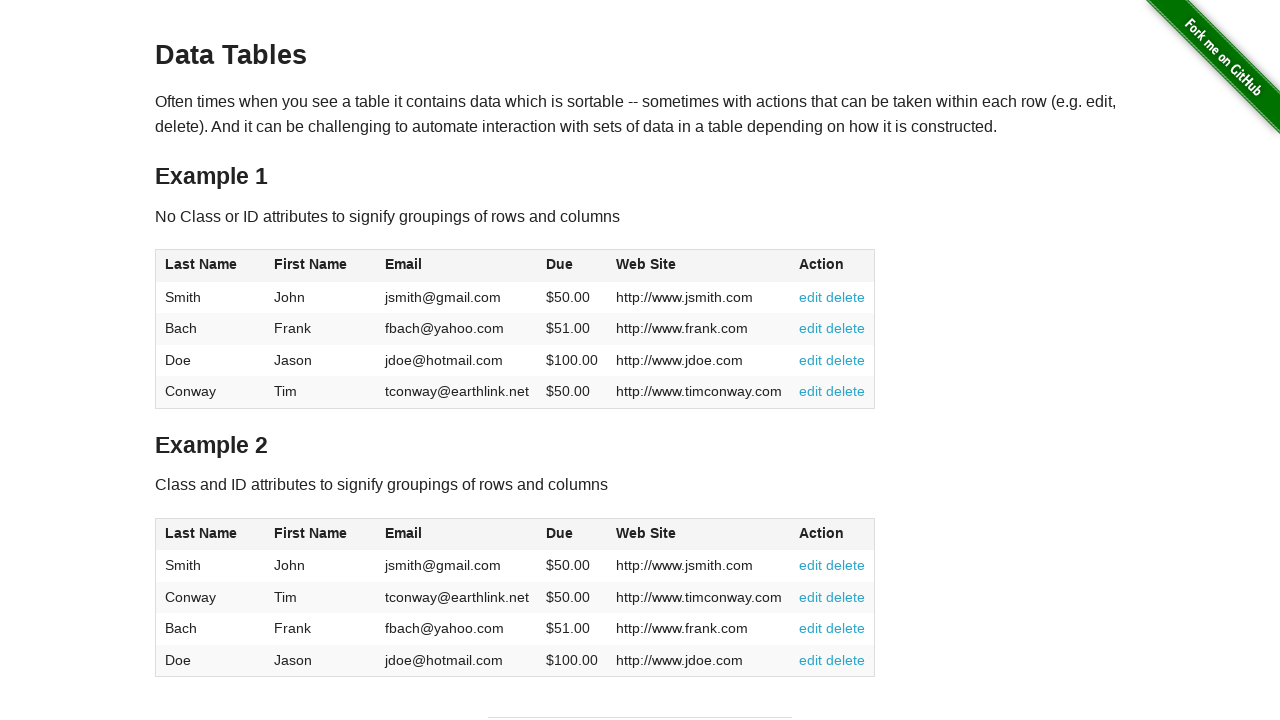

Table sorted and dues column in tbody is now visible
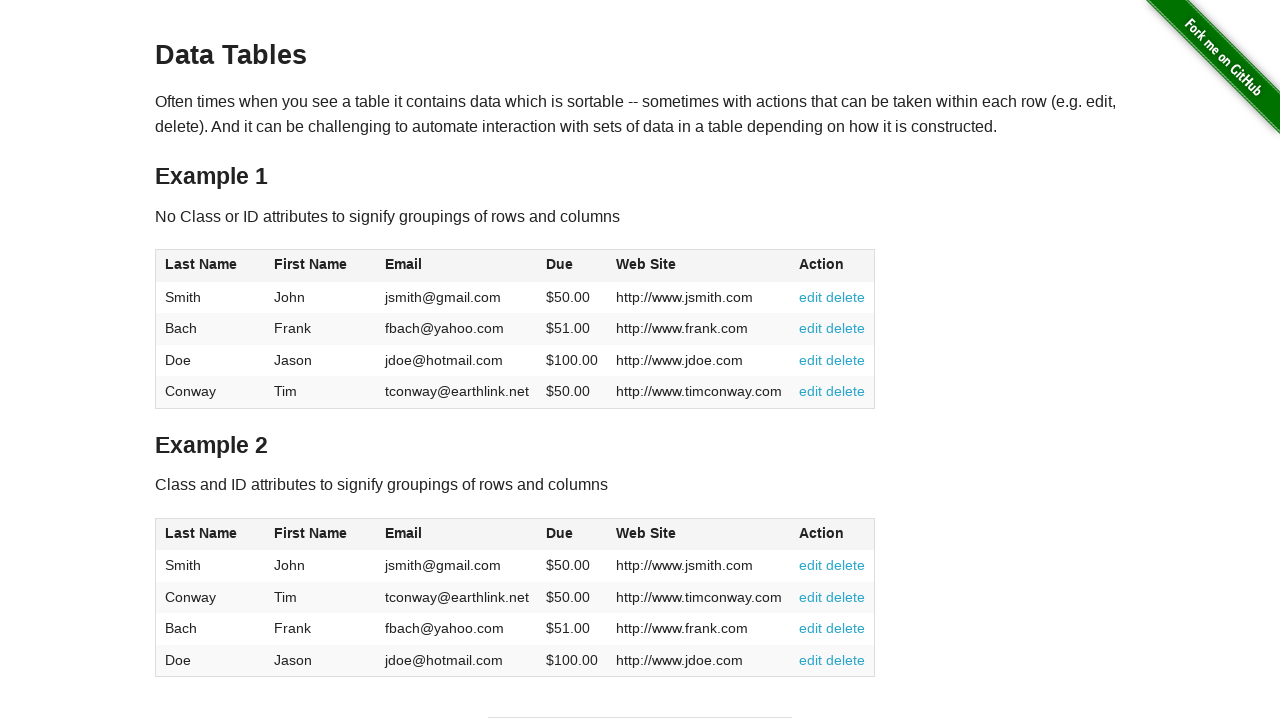

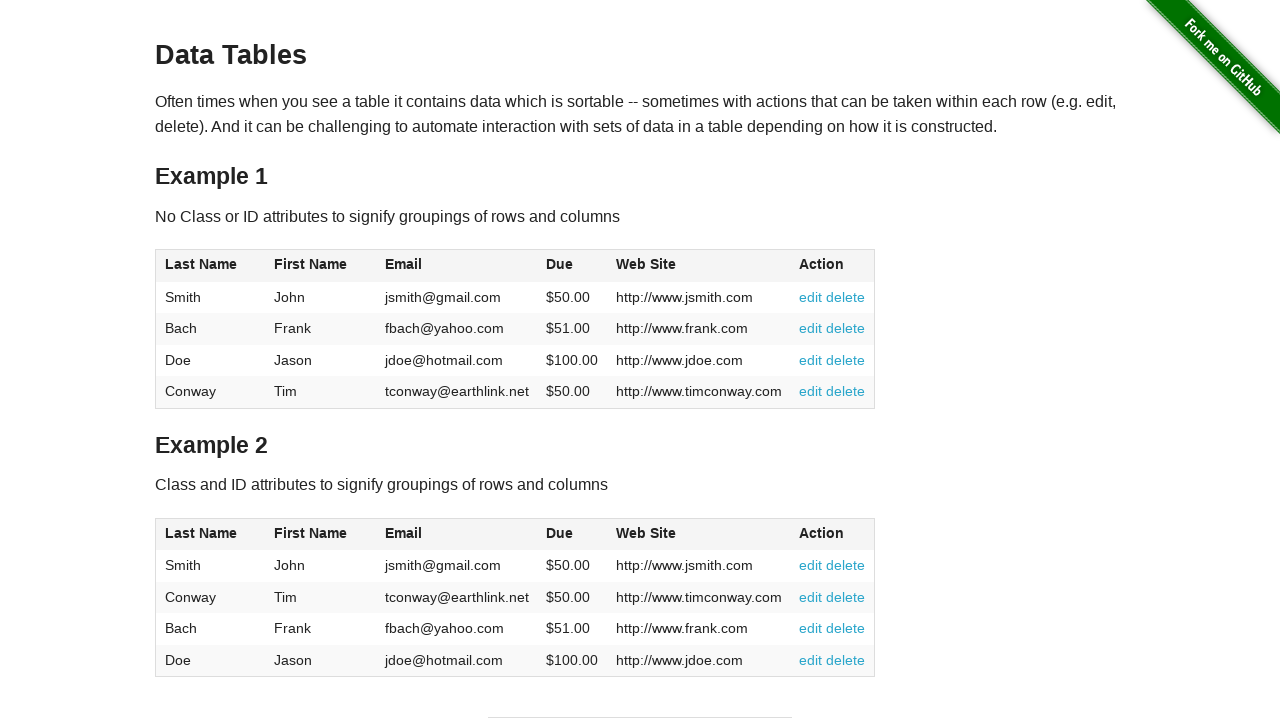